Tests form submission without email to check validation

Starting URL: https://elenta.lt/patalpinti/ivesti-informacija?categoryId=BuitisLaisvalaikis_FloraFauna&actionId=Siulo&returnurl=%2F

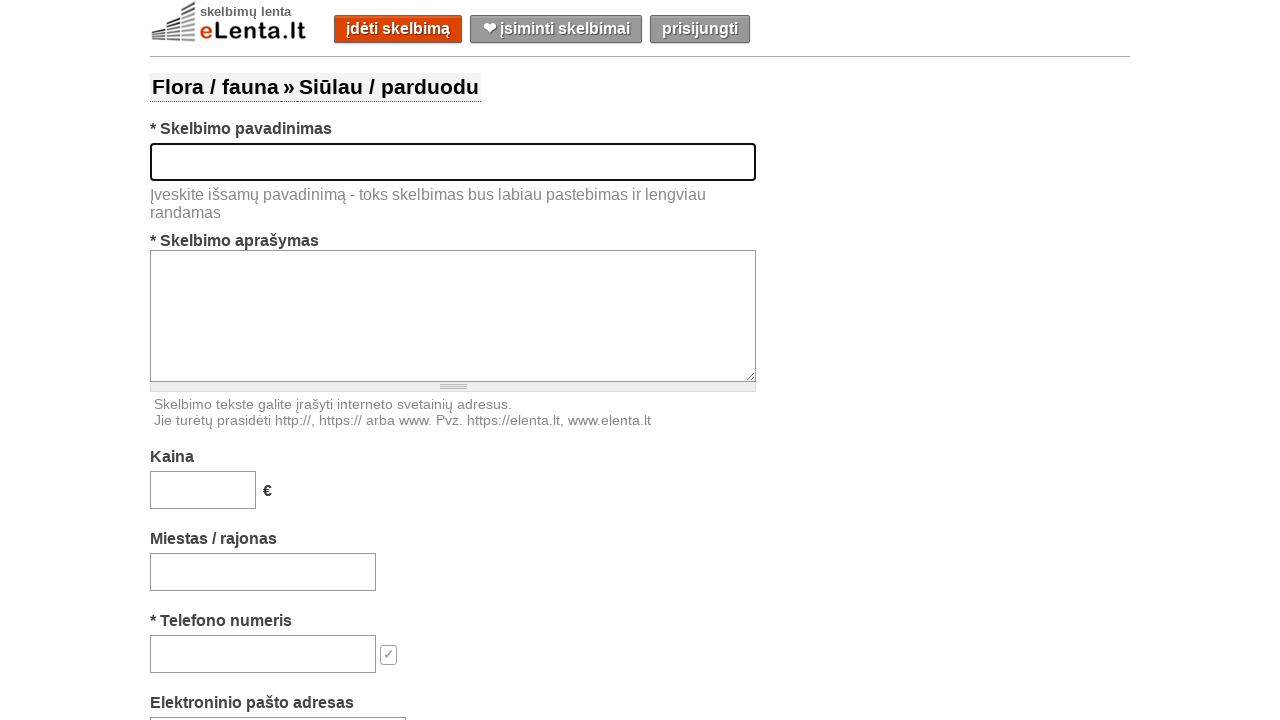

Filled title field with 'Drasunas' on #title
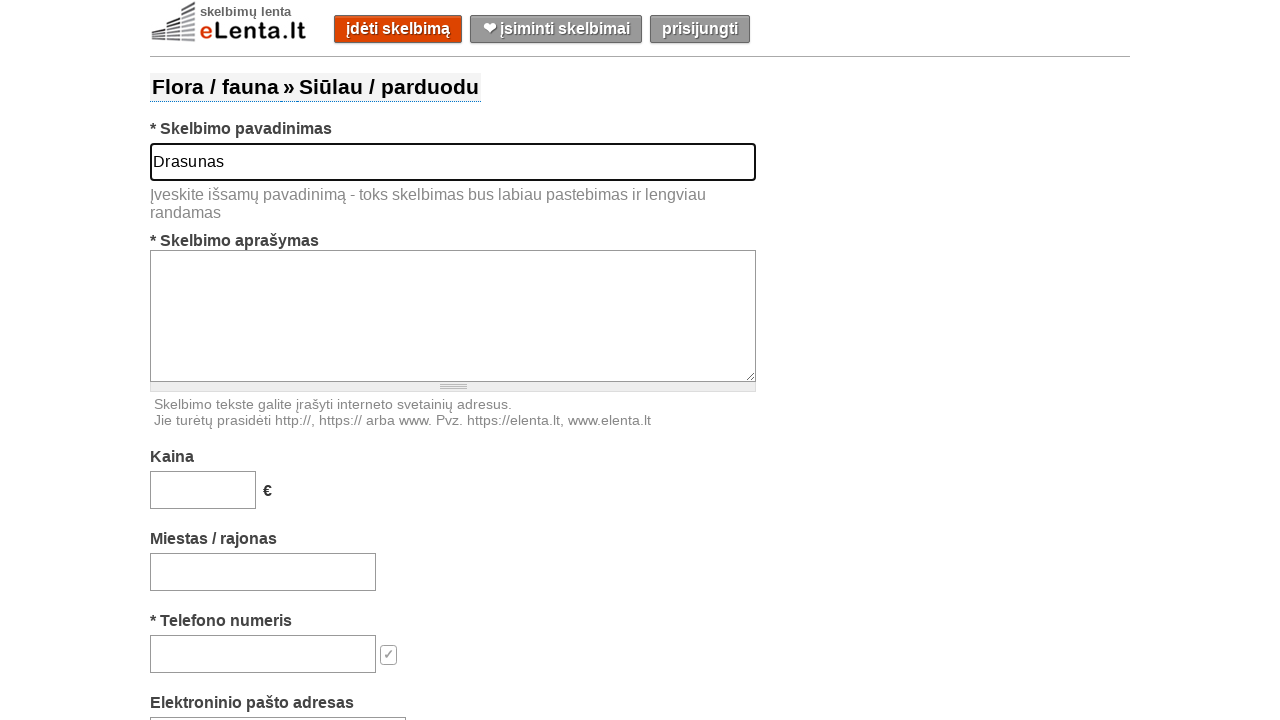

Filled description field with product description on #text
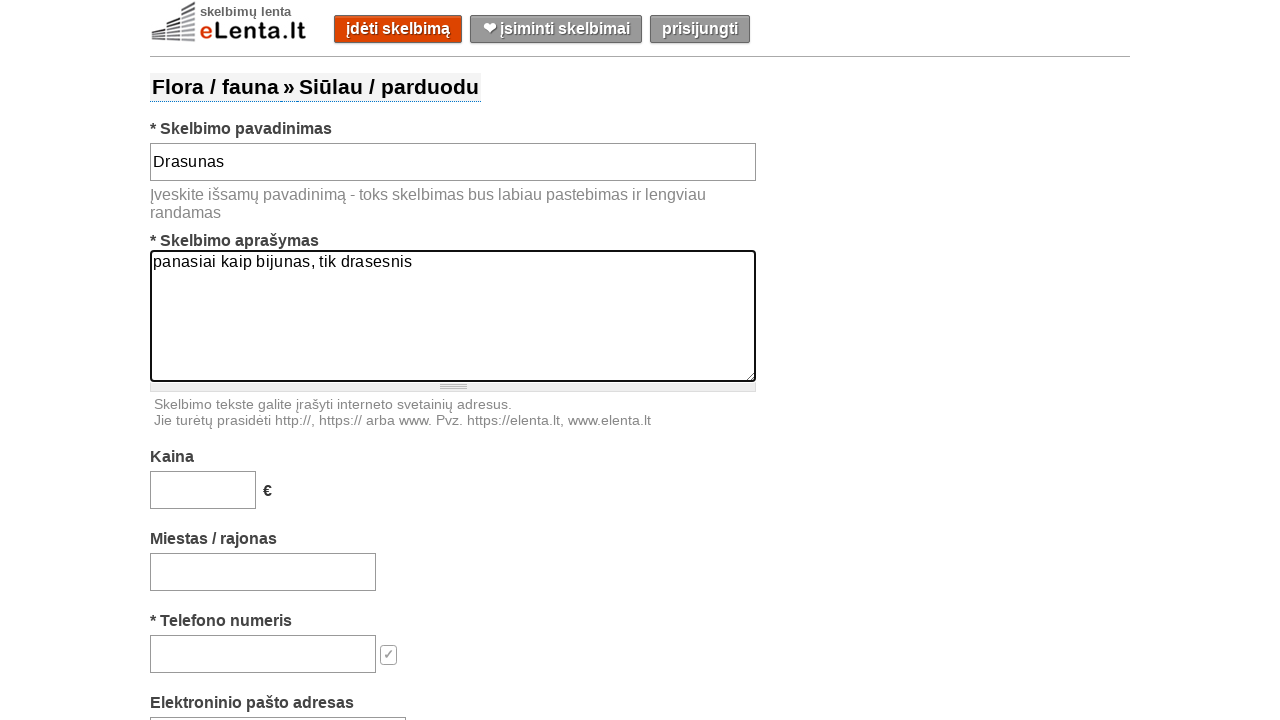

Filled price field with '40' on #price
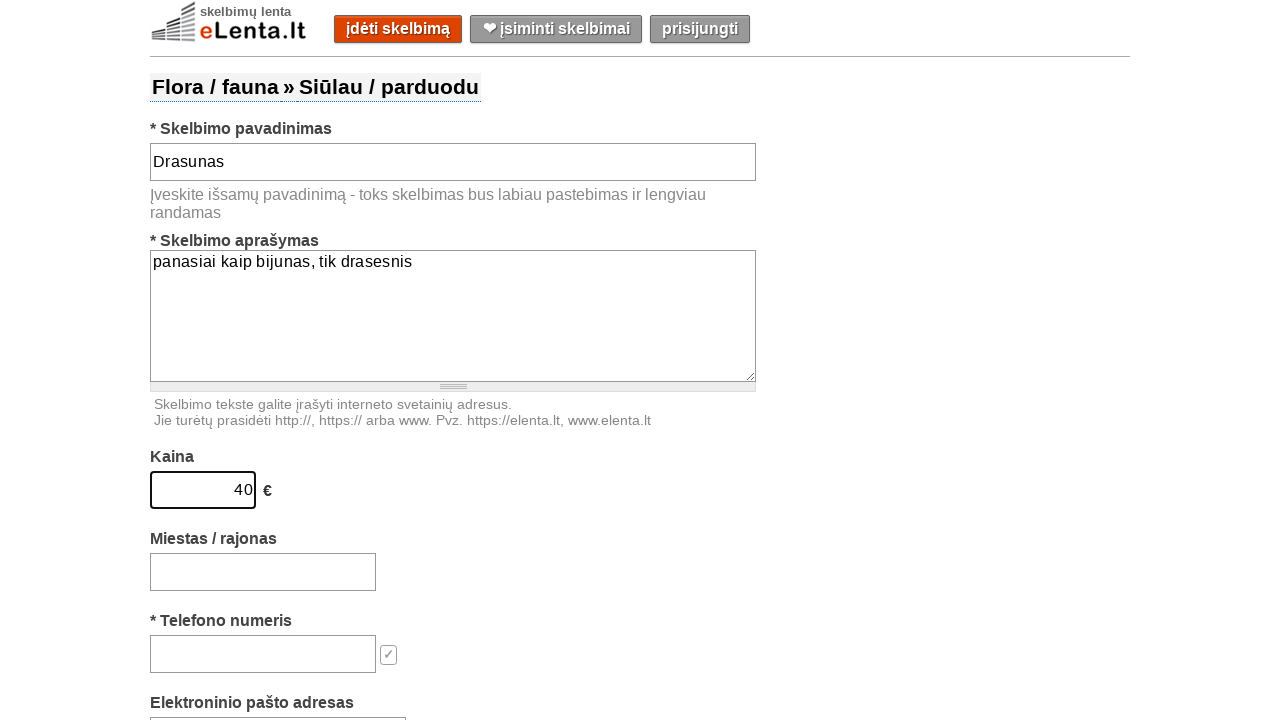

Filled location field with 'Kaunas' on #location-search-box
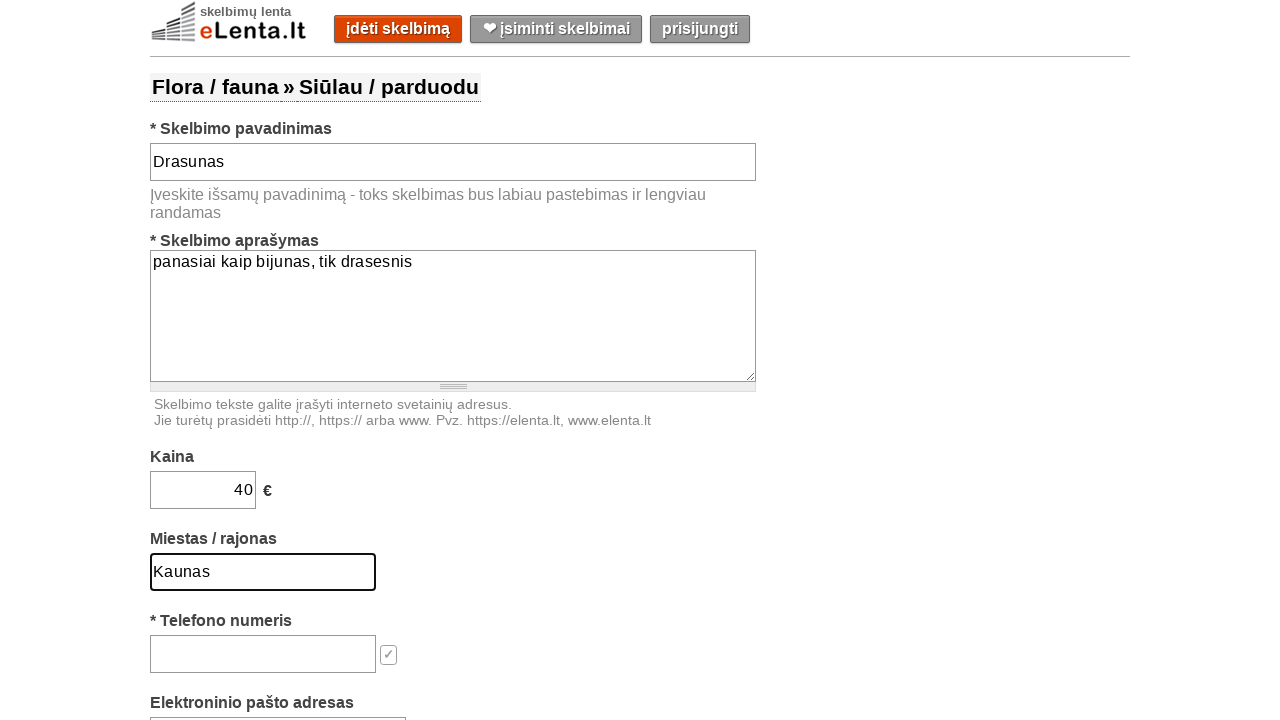

Filled phone field with '+37063598745' on #phone
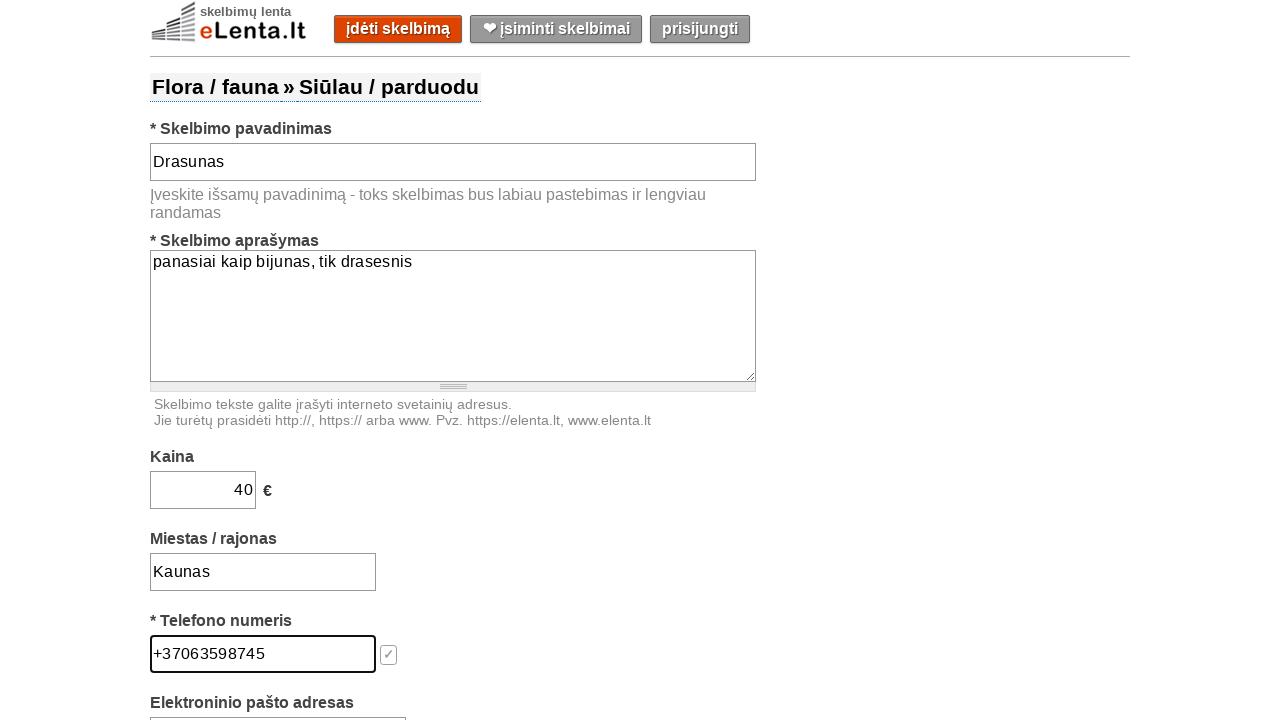

Left email field empty to test validation on #email
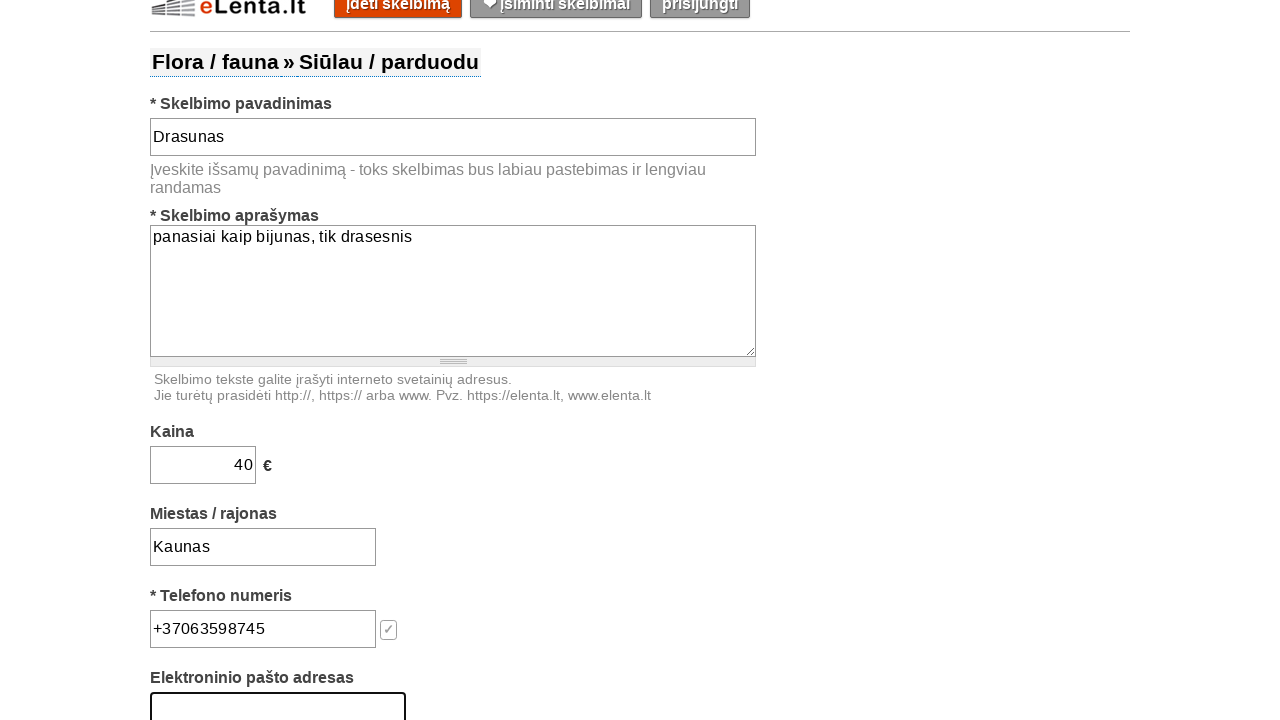

Clicked submit button to test form validation without email at (659, 360) on #submit-button
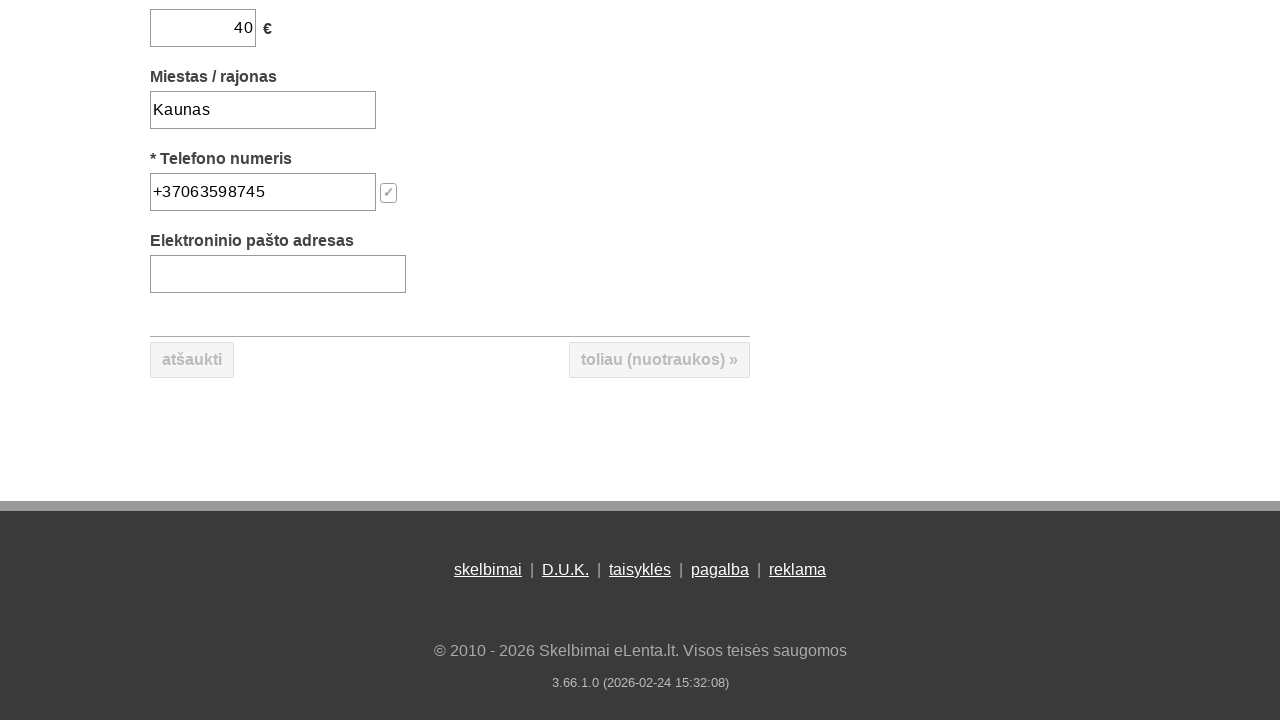

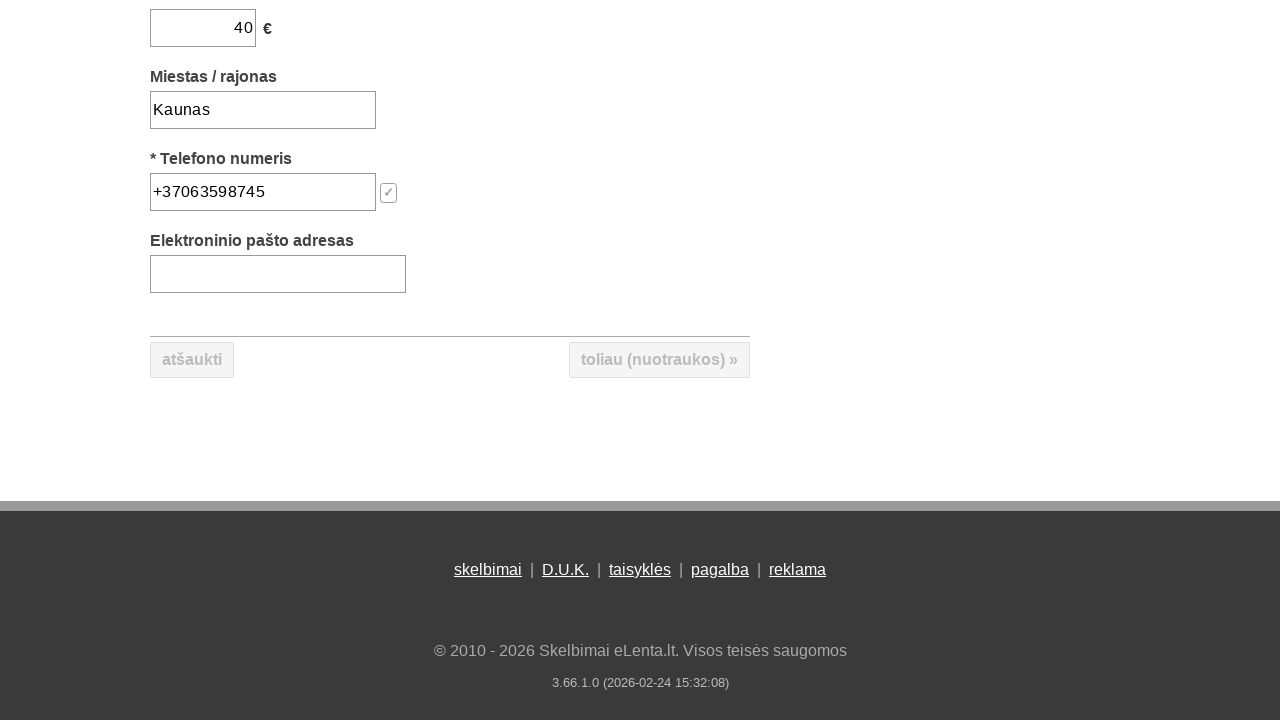